Tests nested iframe handling by navigating to a frames demo page, clicking to switch to nested iframes view, switching between nested iframes, and filling a text input within an iframe.

Starting URL: https://demo.automationtesting.in/Frames.html

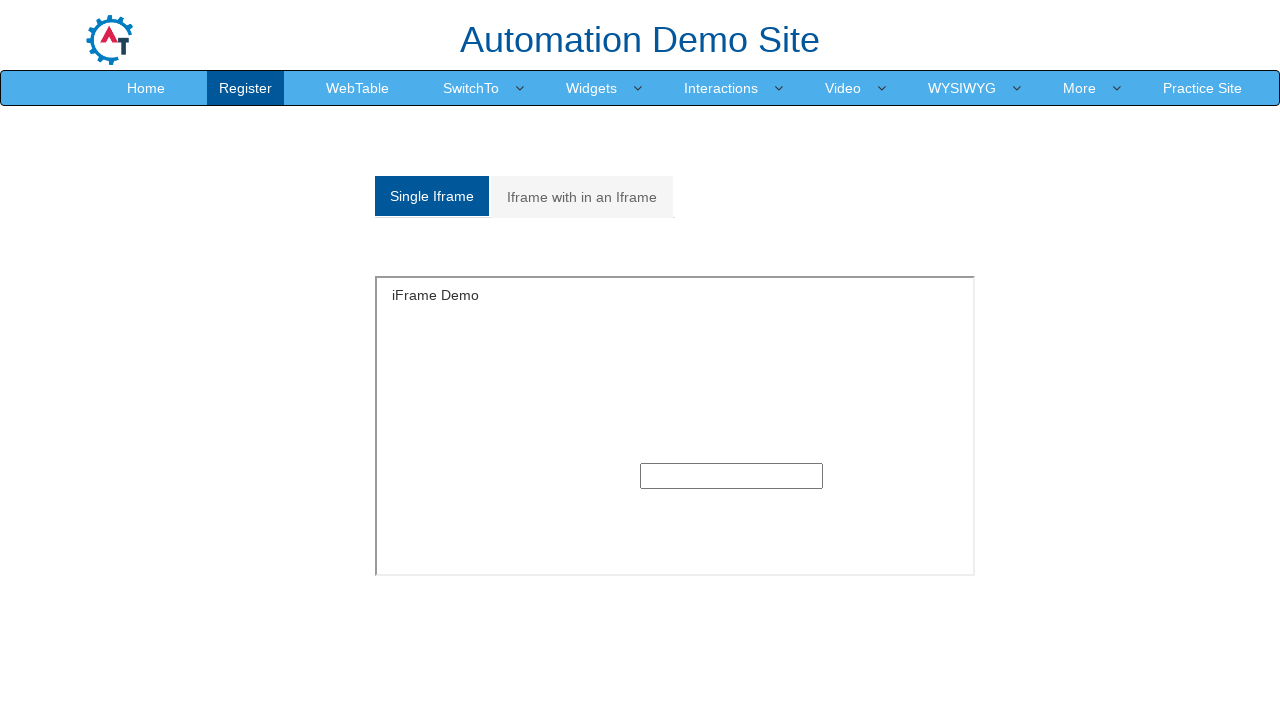

Clicked second tab to view nested iframes at (582, 197) on (//a[@class='analystic'])[2]
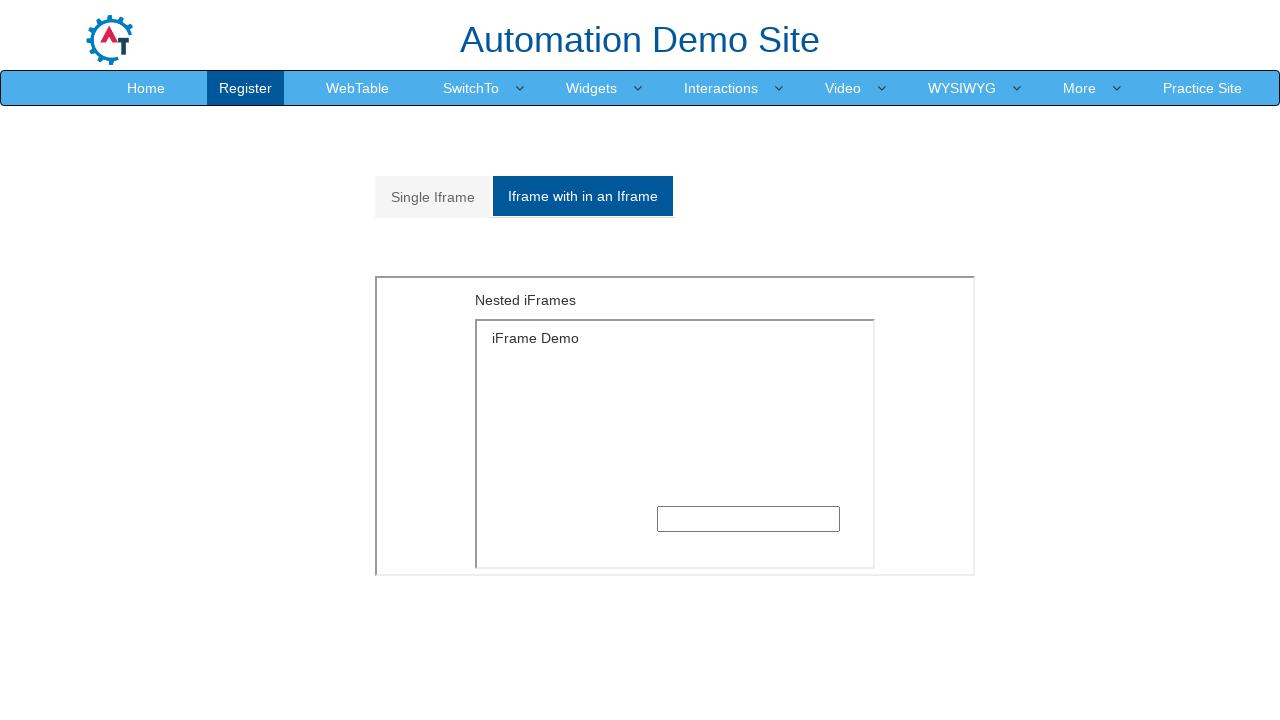

Waited 2000ms for iframe content to load
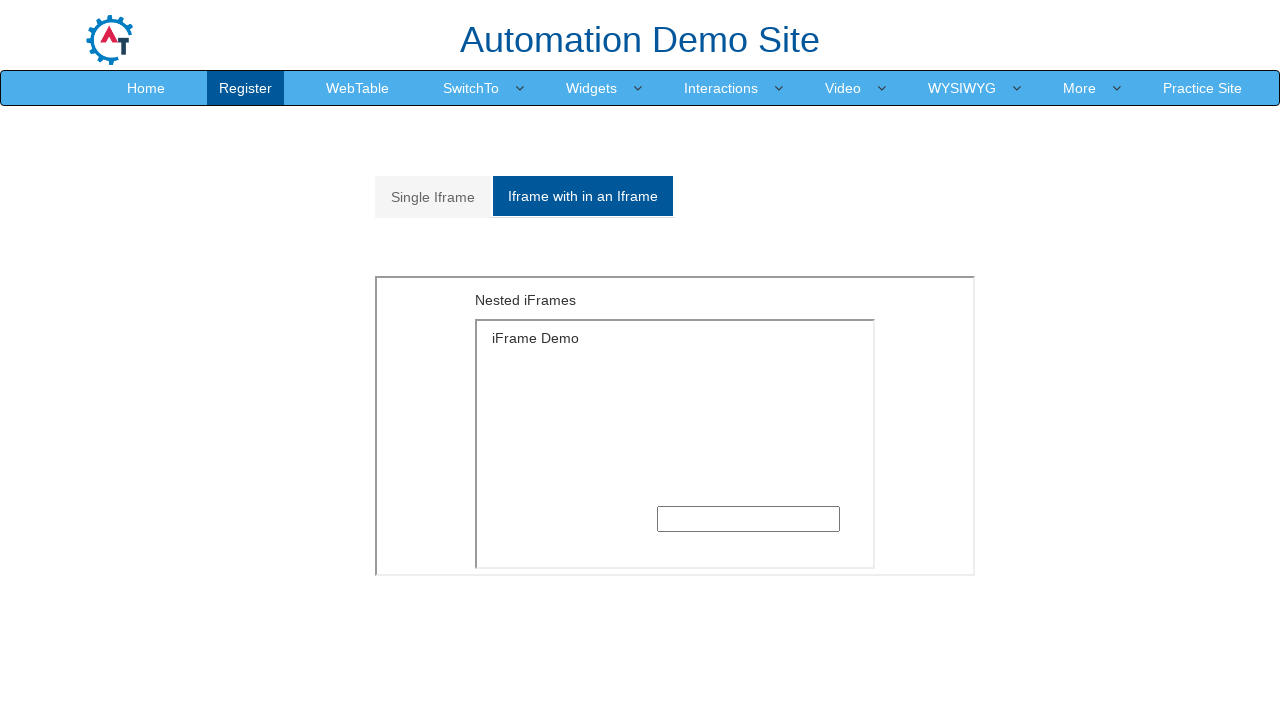

Located outer iframe at index 1
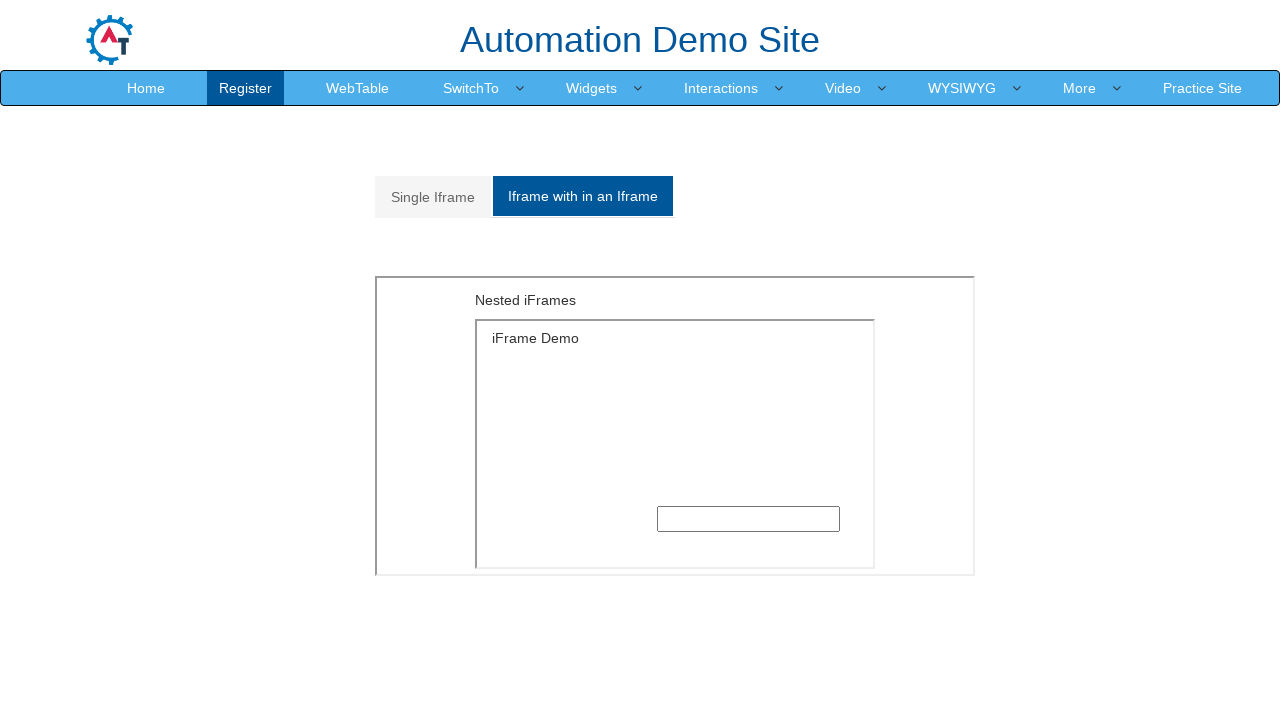

Waited for 'Nested iFrames' heading in outer iframe
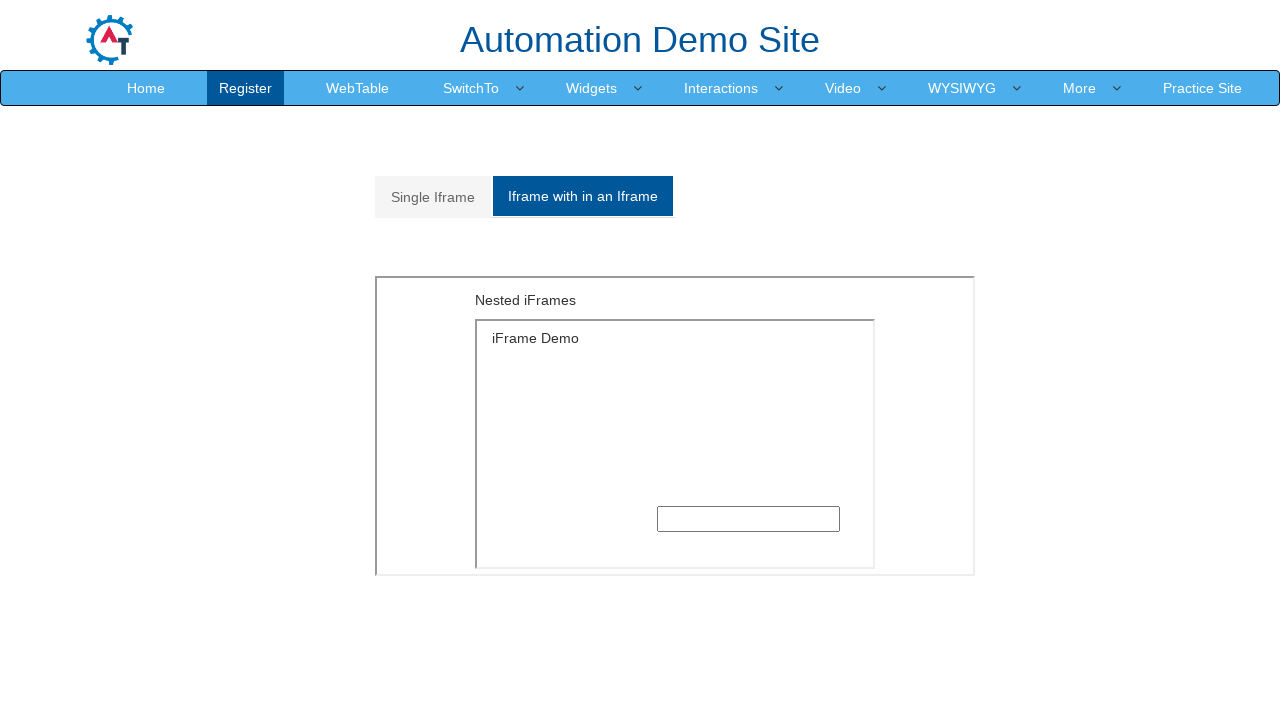

Located inner iframe at index 0 within outer iframe
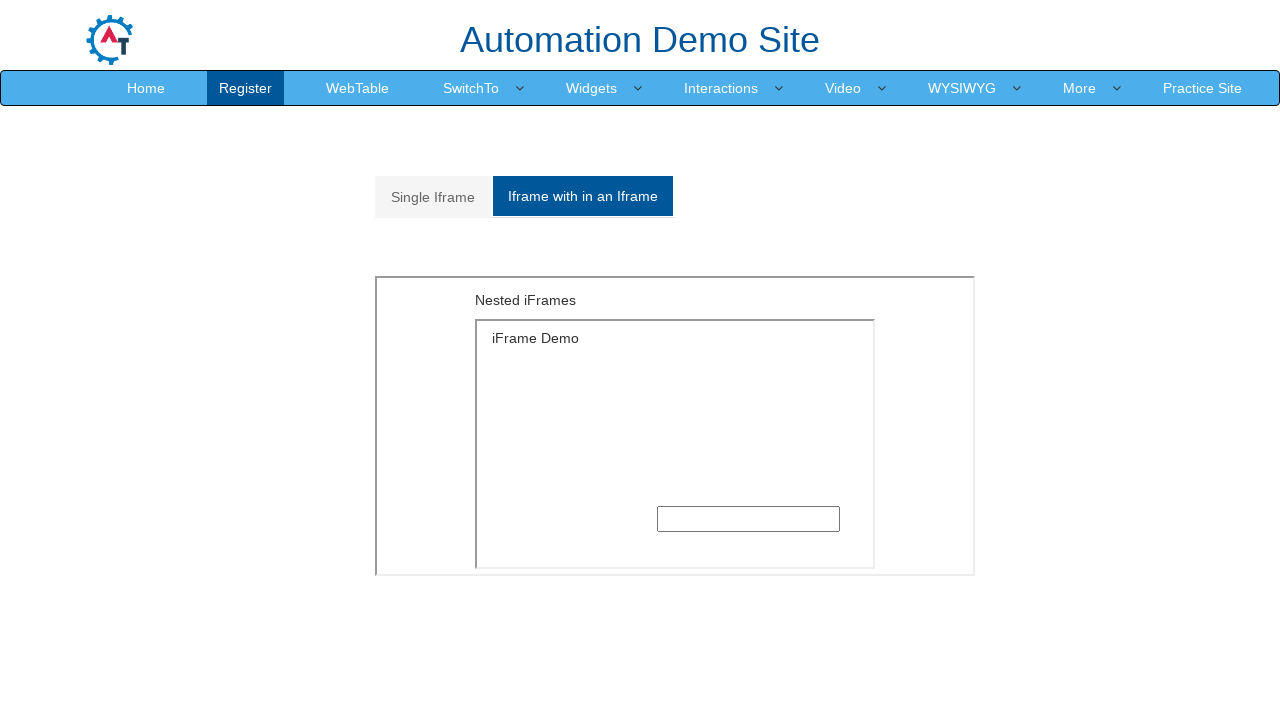

Waited for 'iFrame Demo' heading in inner iframe
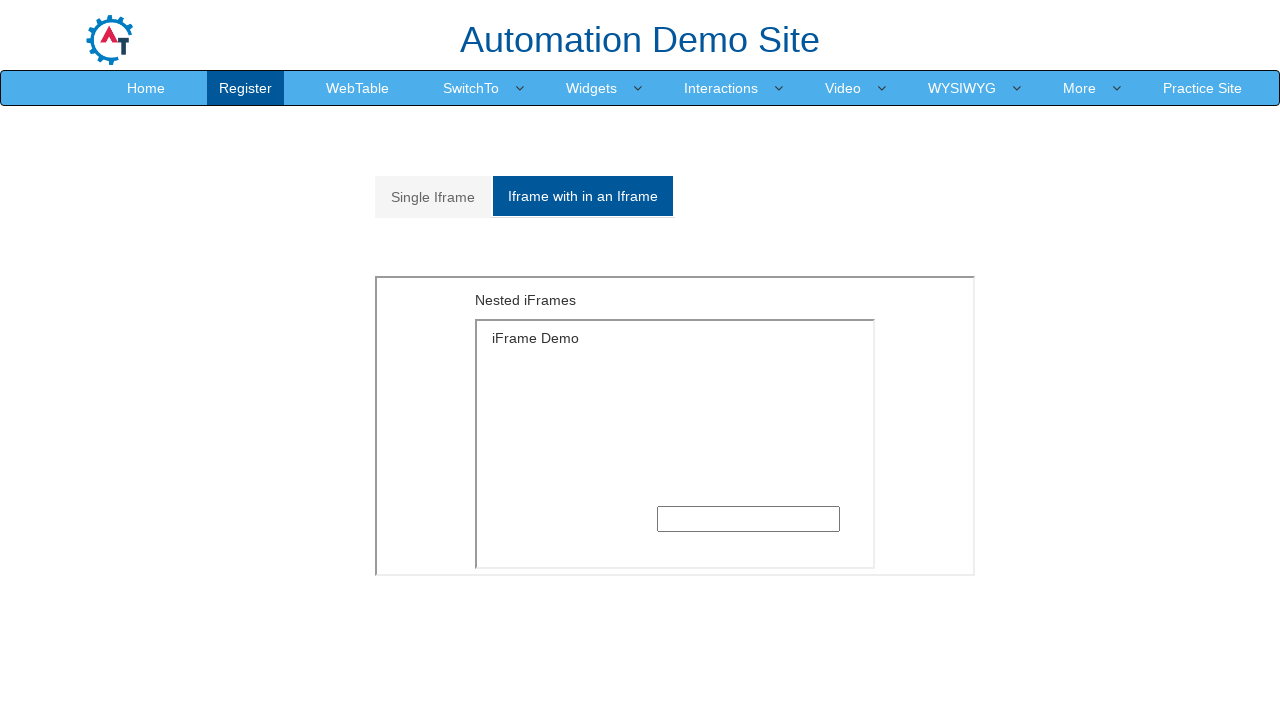

Filled text input in inner iframe with '123456' on iframe >> nth=1 >> internal:control=enter-frame >> iframe >> nth=0 >> internal:c
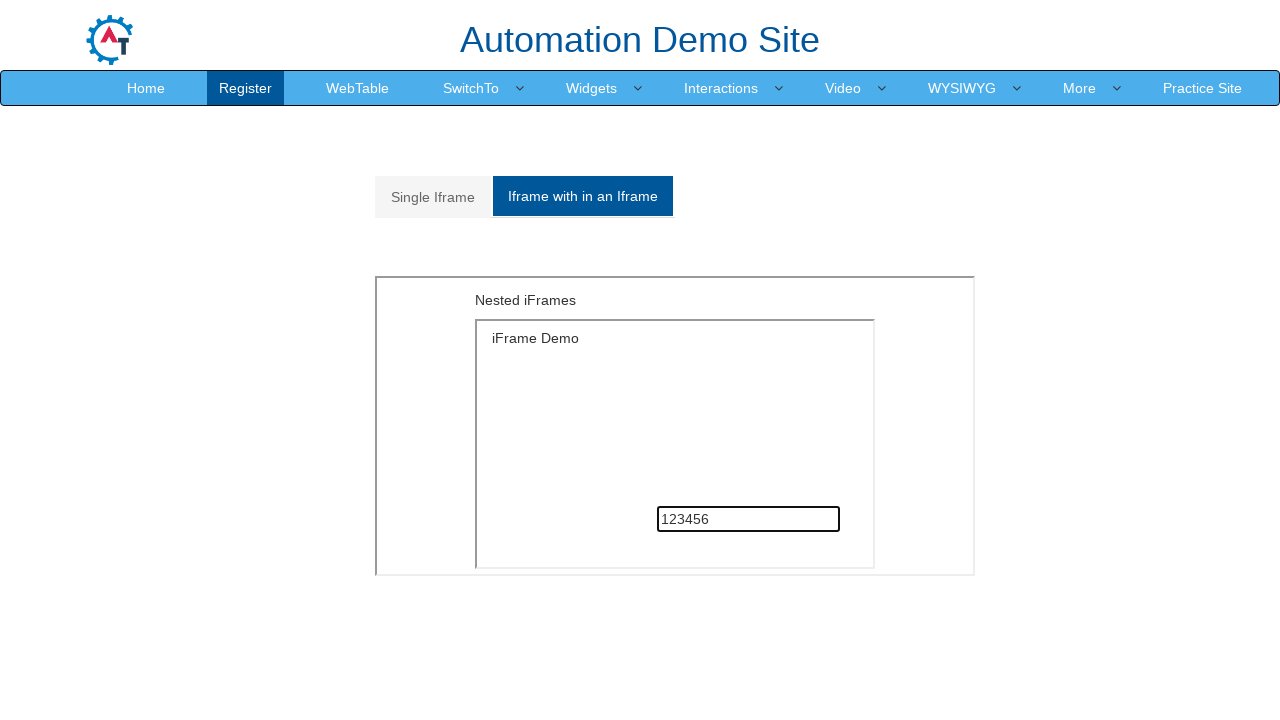

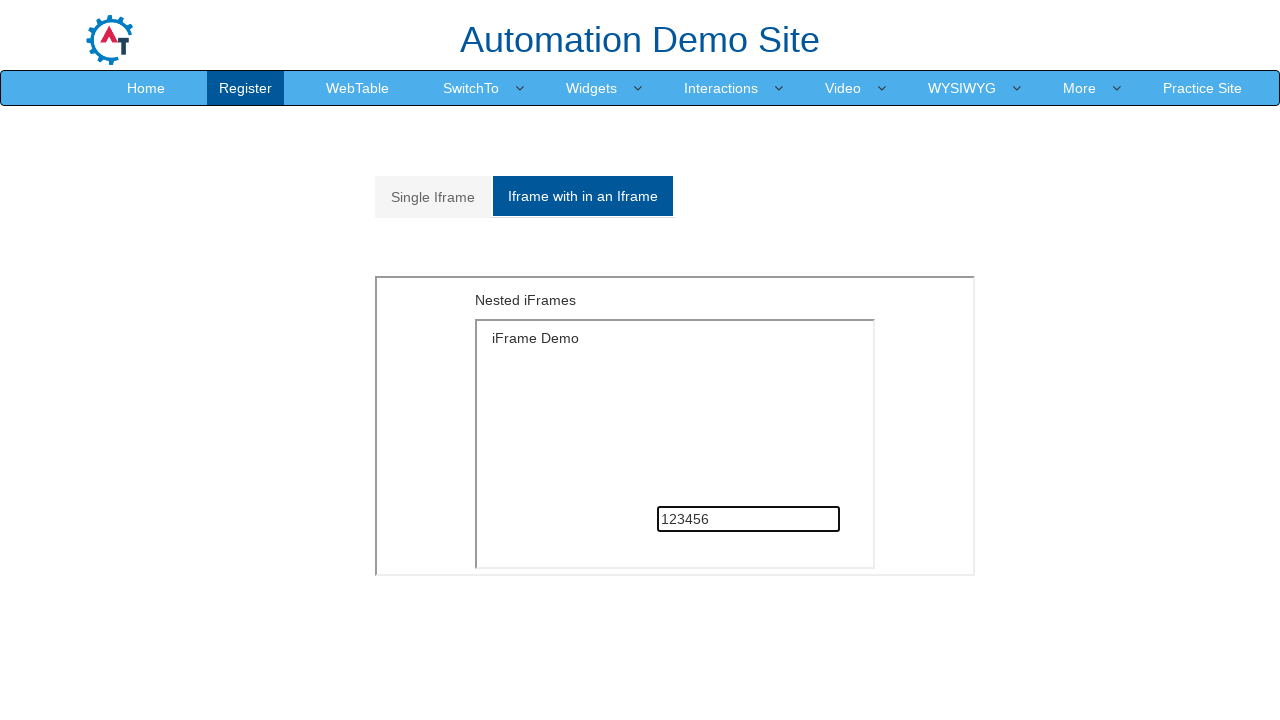